Tests a registration form by filling in first name, last name, and email fields, submitting the form, and verifying that a success message is displayed.

Starting URL: http://suninjuly.github.io/registration1.html

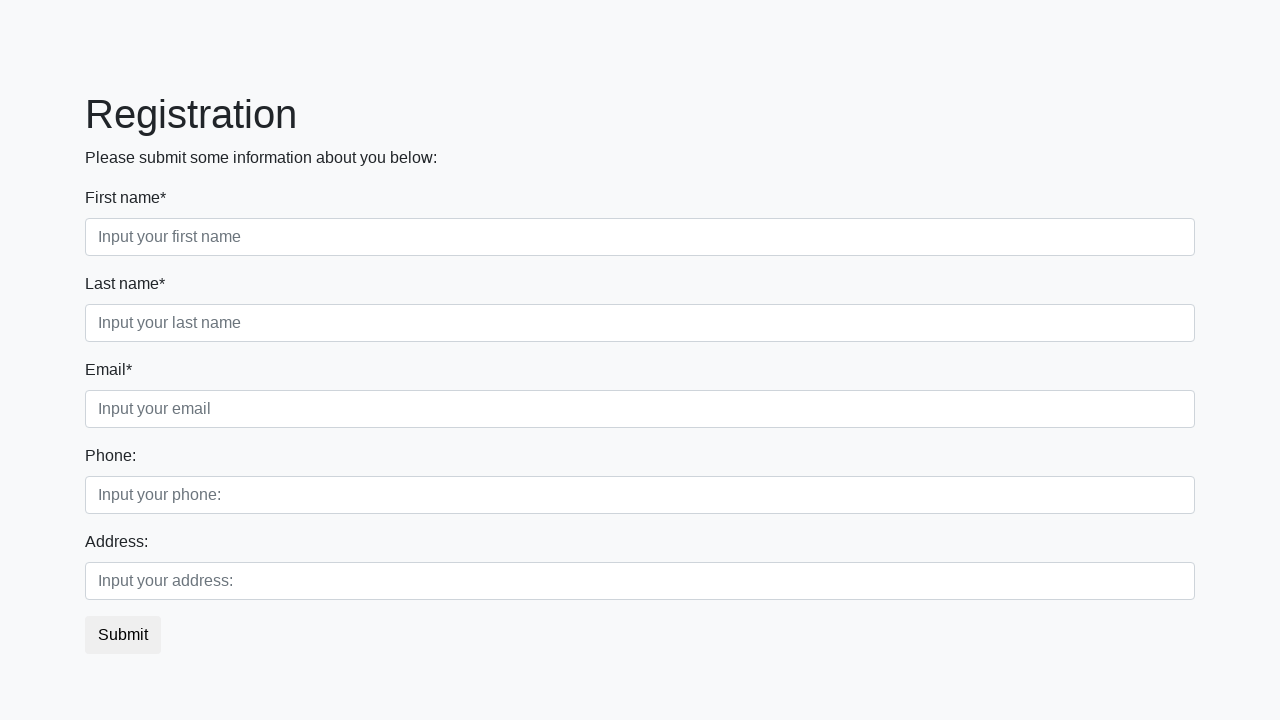

Filled first name field with 'Tony' on [placeholder='Input your first name']
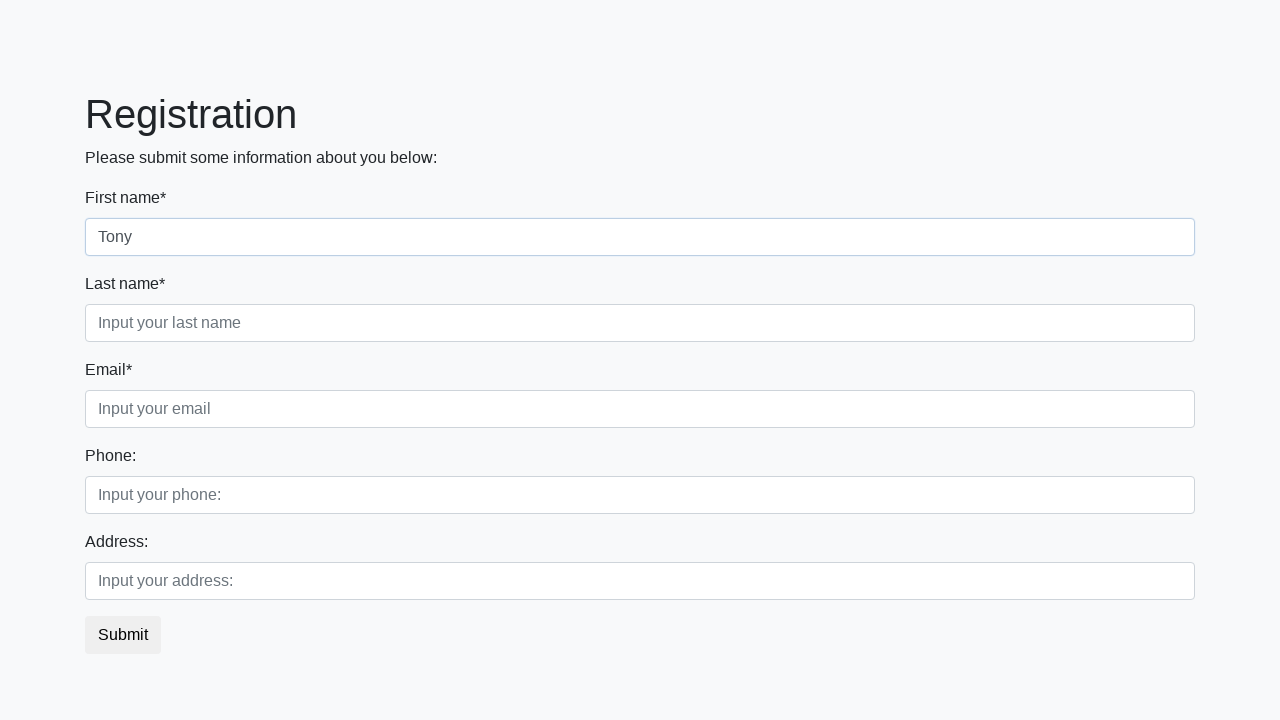

Filled last name field with 'Montana' on [placeholder='Input your last name']
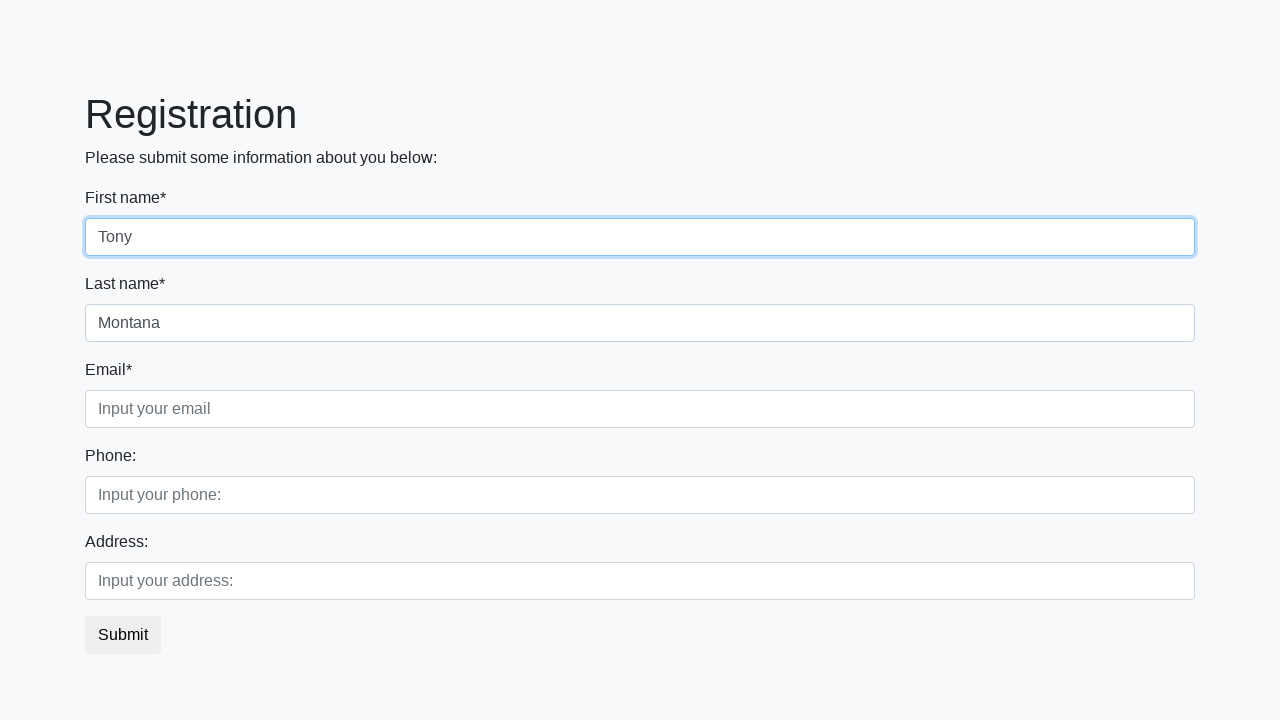

Filled email field with 'test123@yopmail.com' on [placeholder='Input your email']
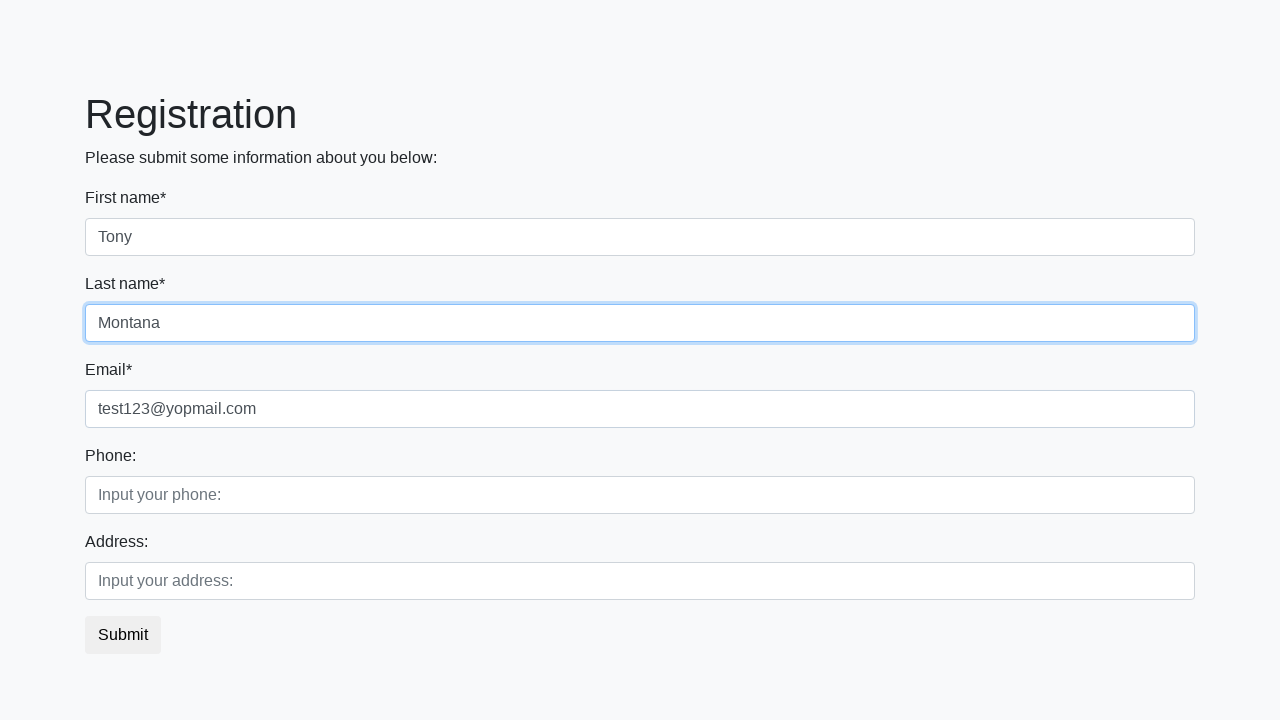

Clicked submit button at (123, 635) on button.btn
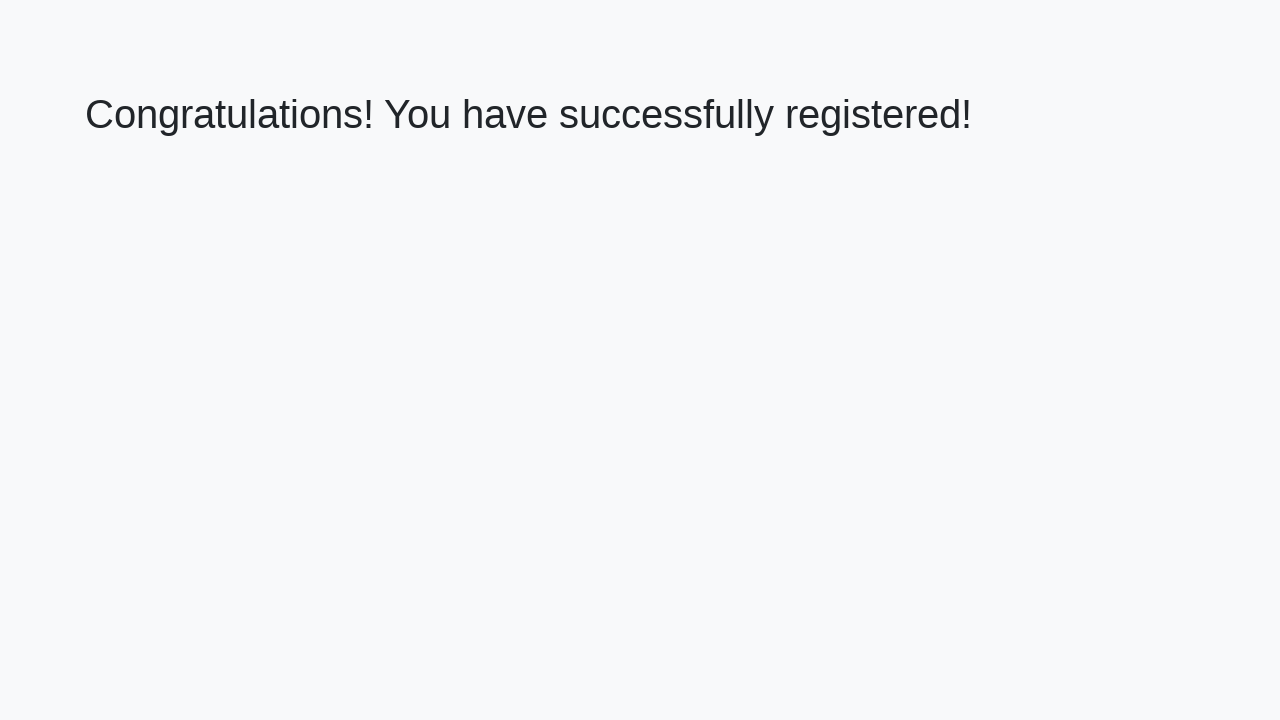

Success message heading loaded
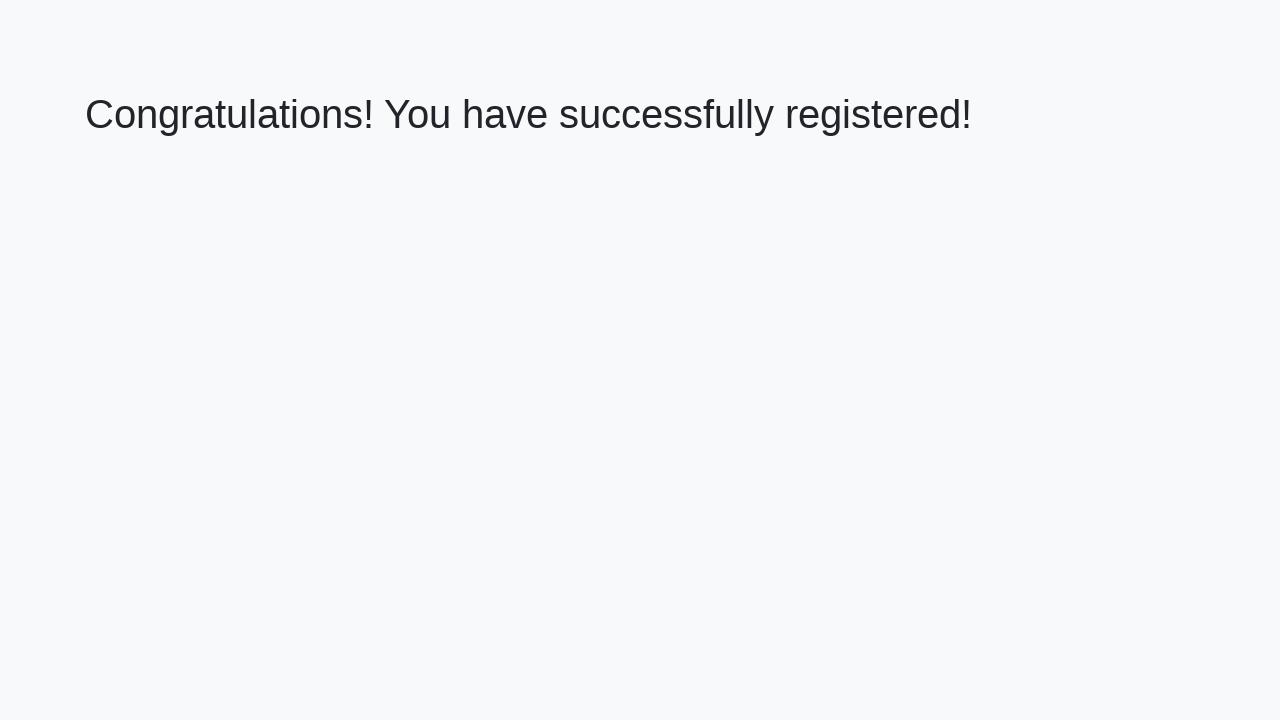

Retrieved success message text
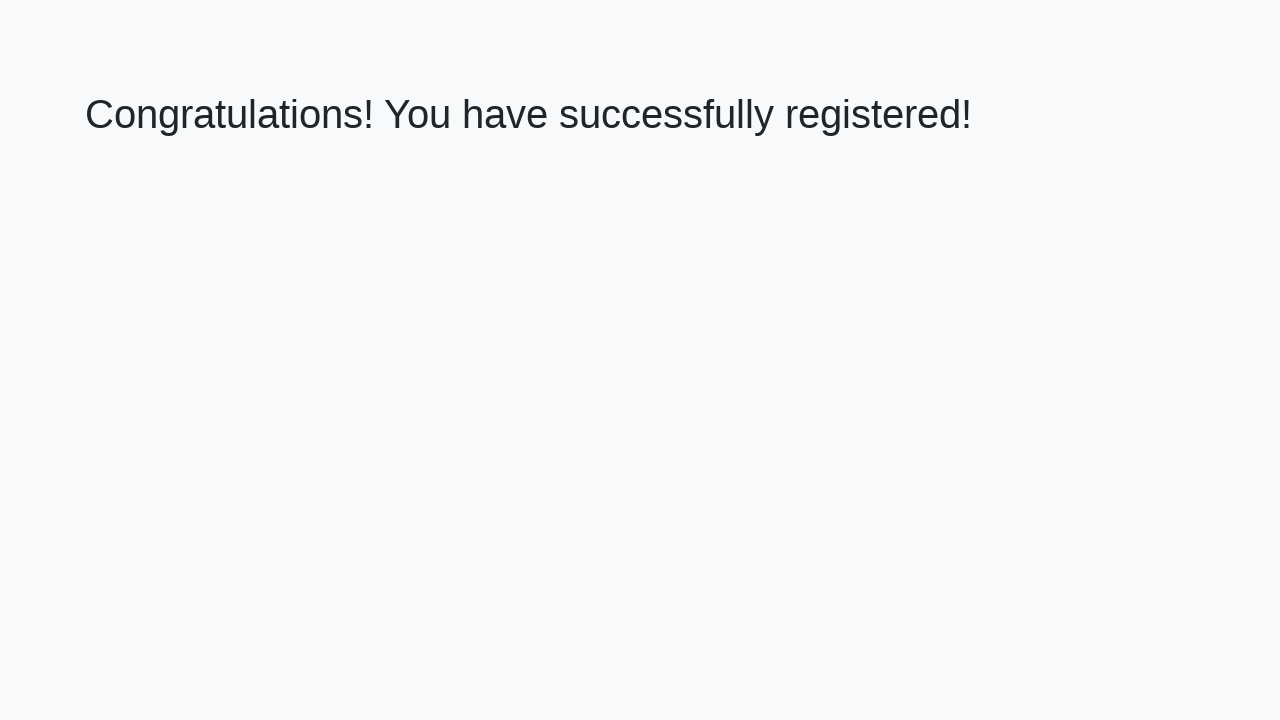

Verified success message: 'Congratulations! You have successfully registered!'
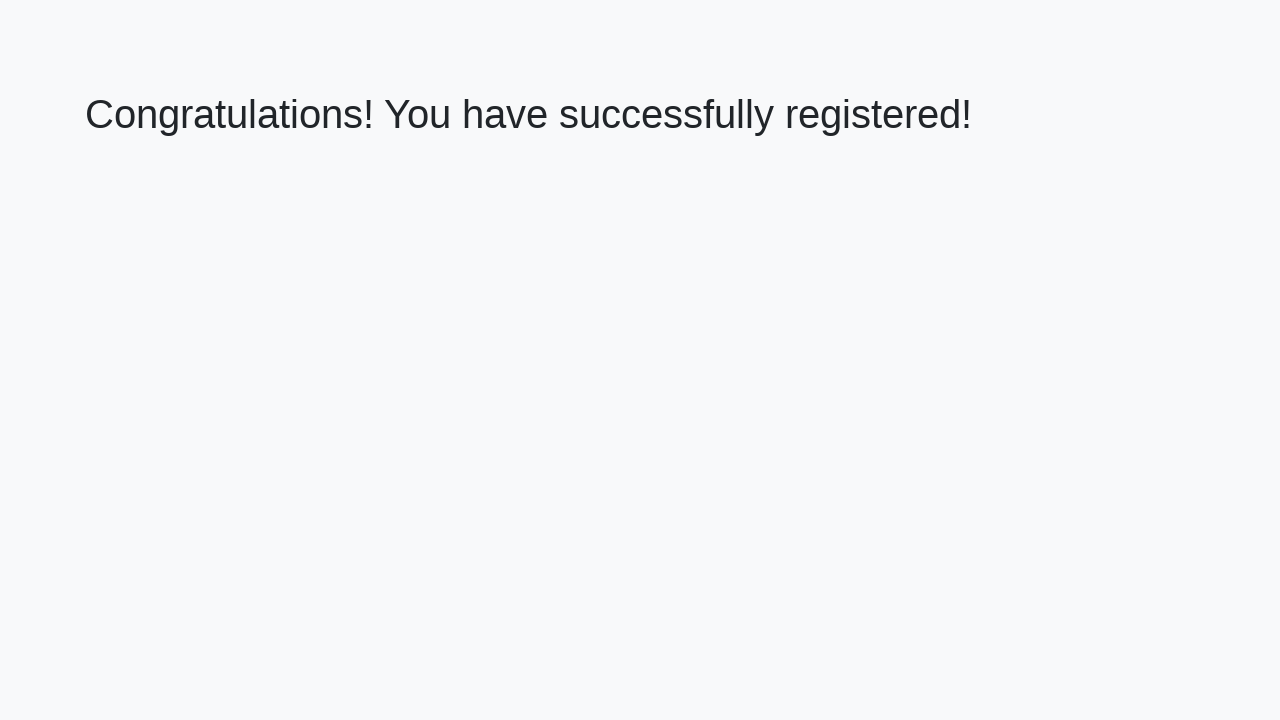

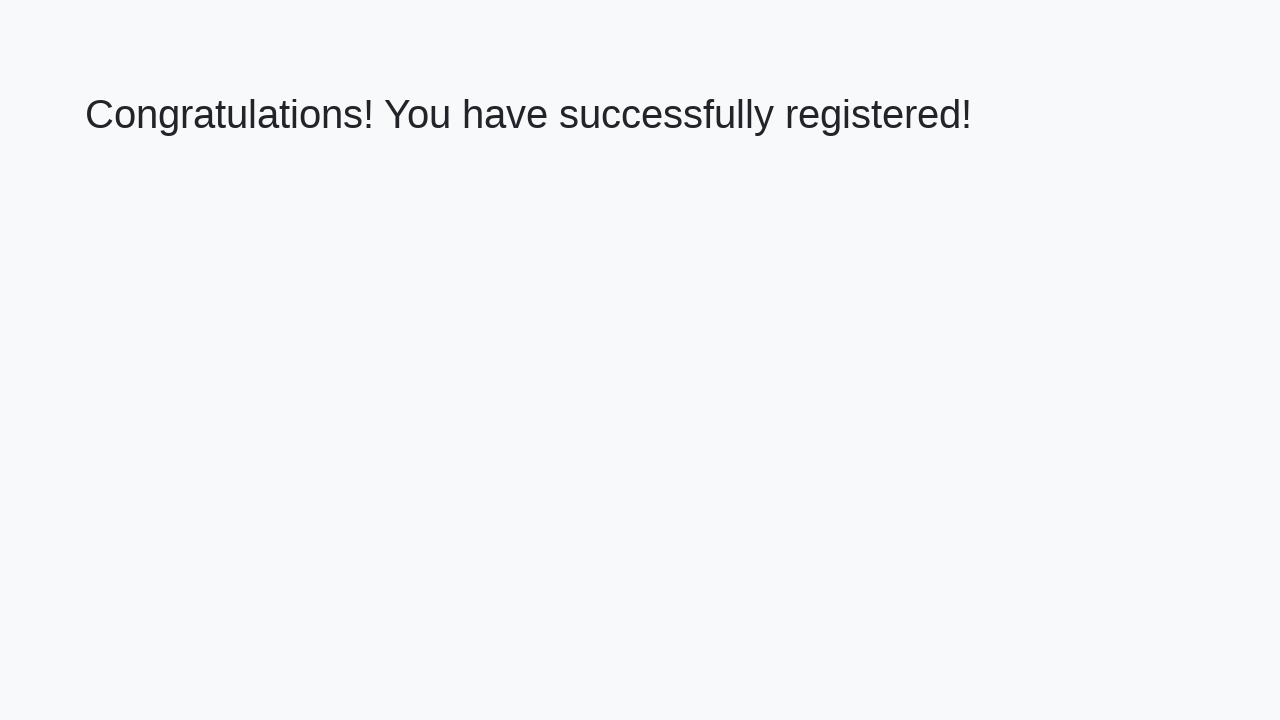